Verifies that there are 18 featured categories displayed on the homepage.

Starting URL: https://www.webstaurantstore.com/

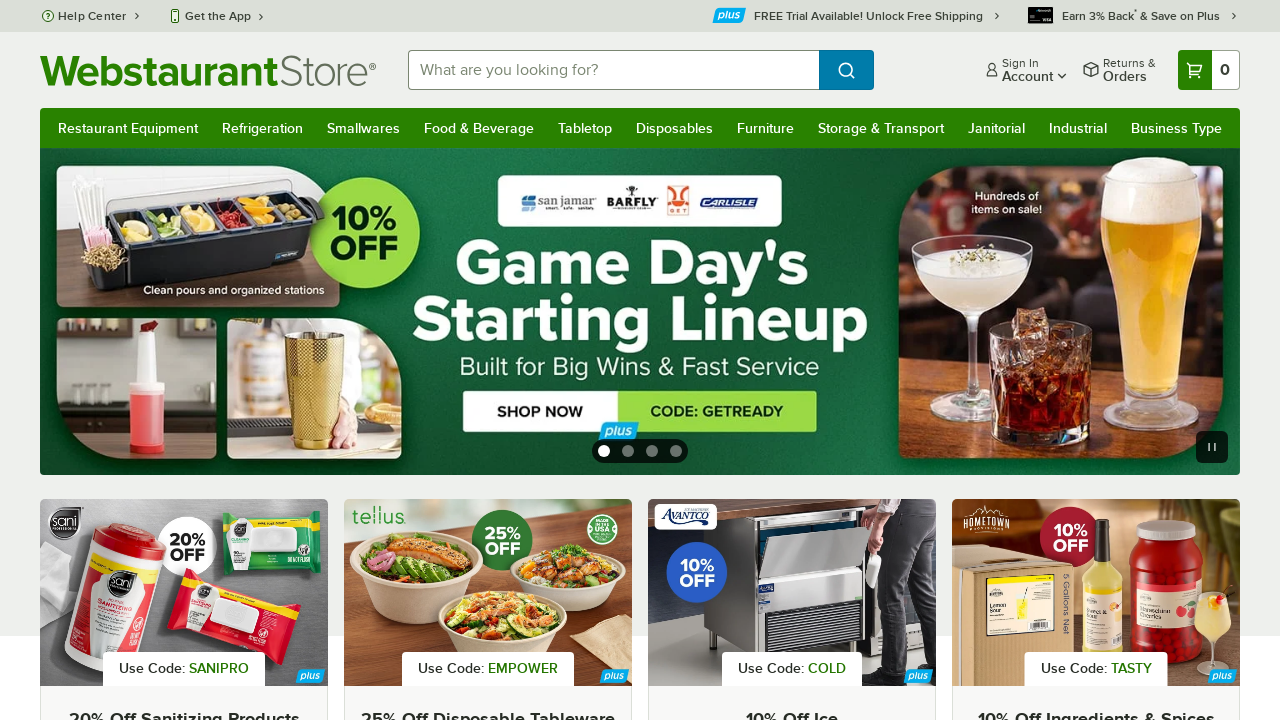

Navigated to WebstaurantStore homepage
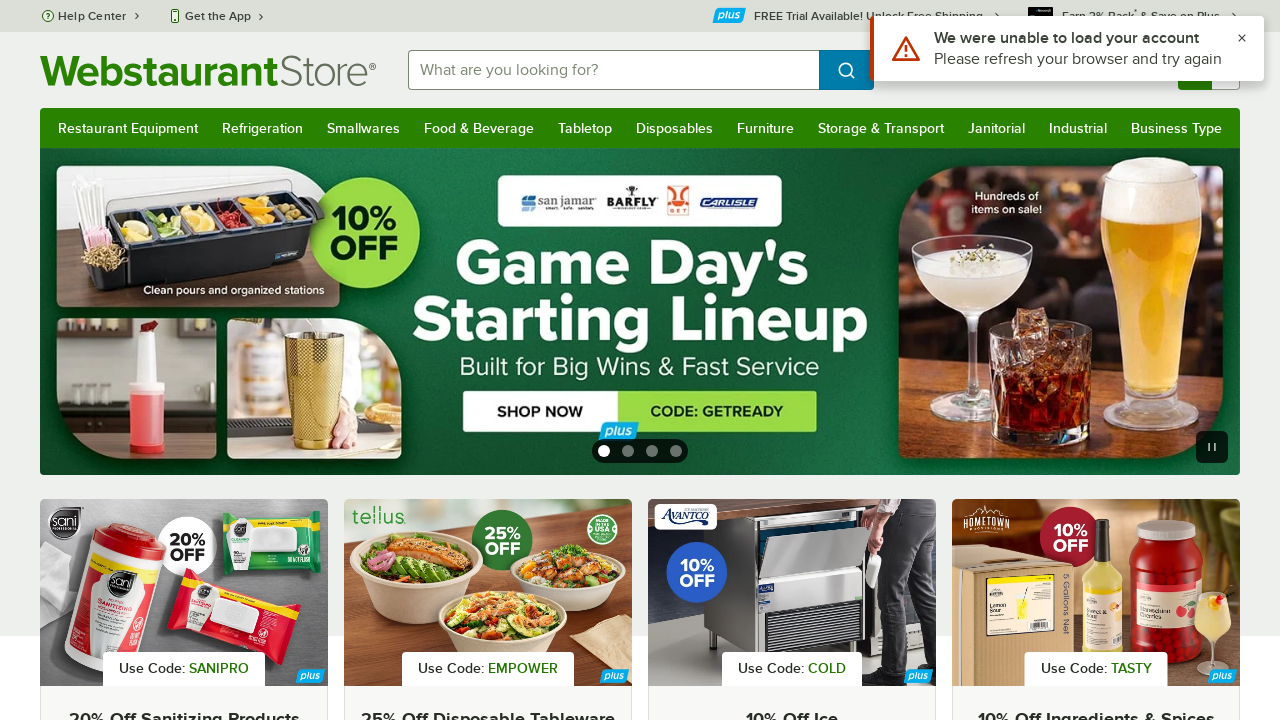

Featured categories loaded on the page
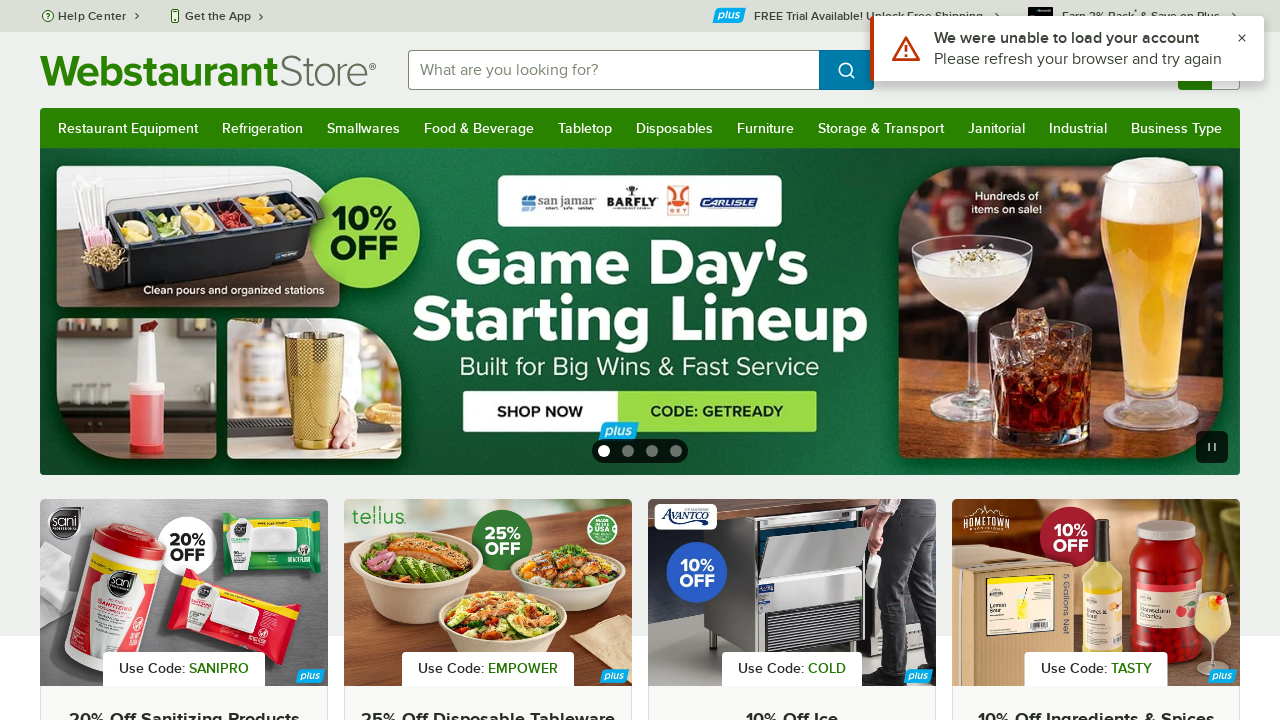

Retrieved all featured category elements
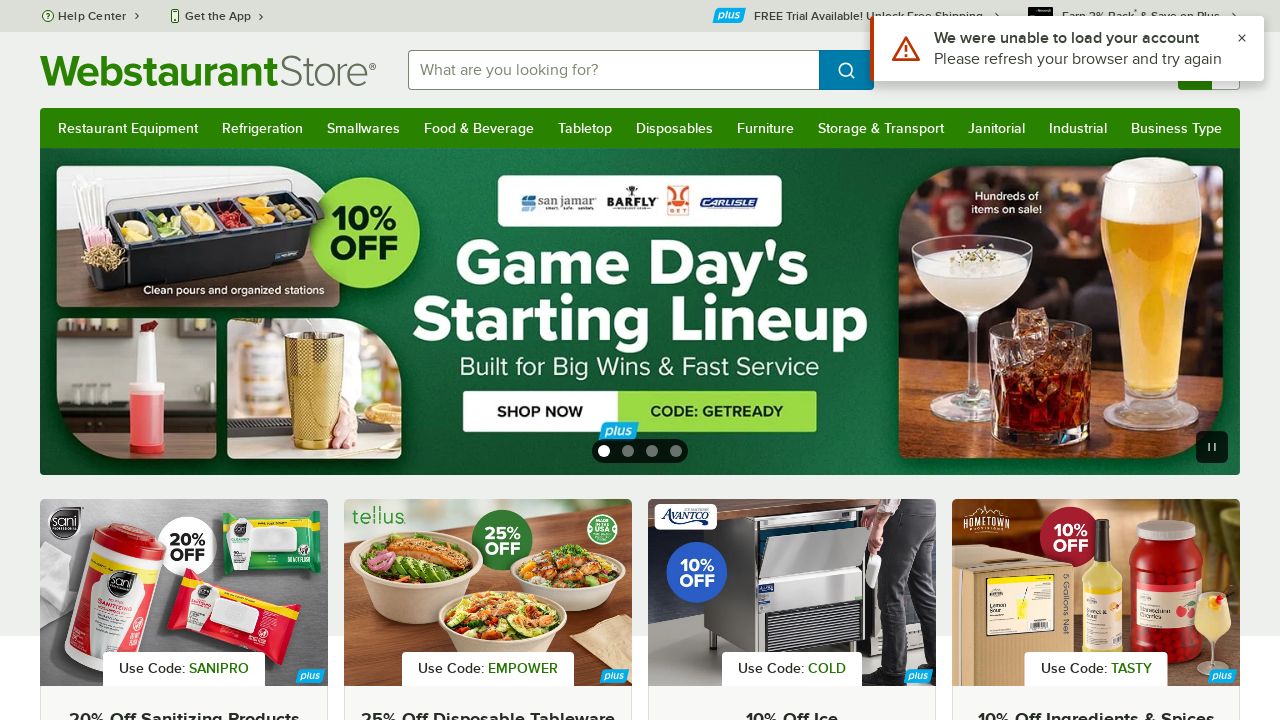

Verified that 18 featured categories are displayed
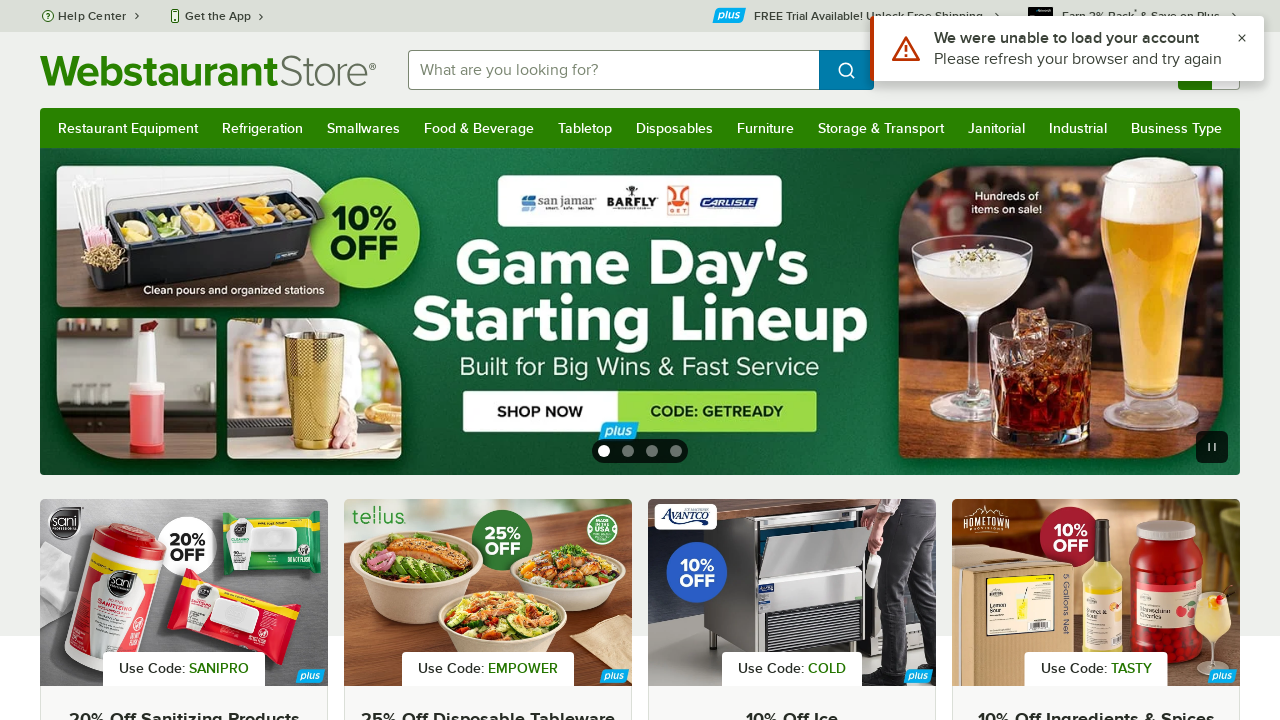

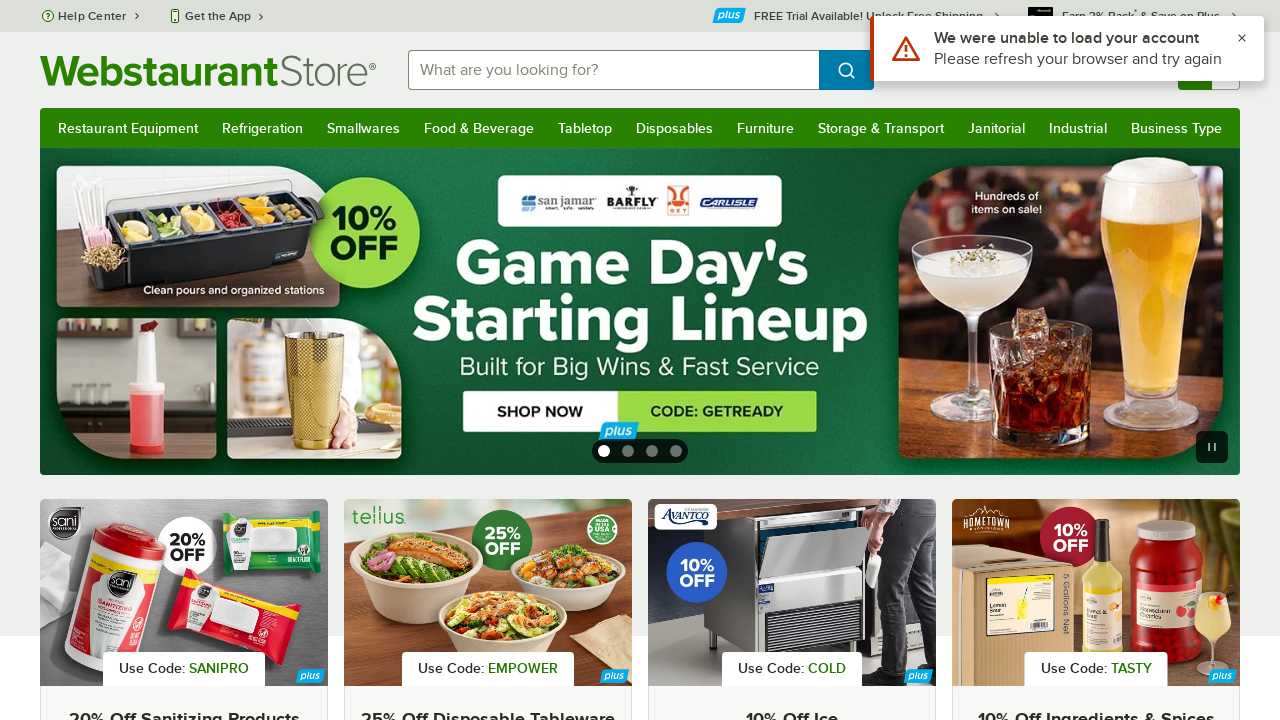